Navigates to the GoRest API homepage and verifies the page loads successfully with a 200 status code.

Starting URL: https://gorest.co.in/

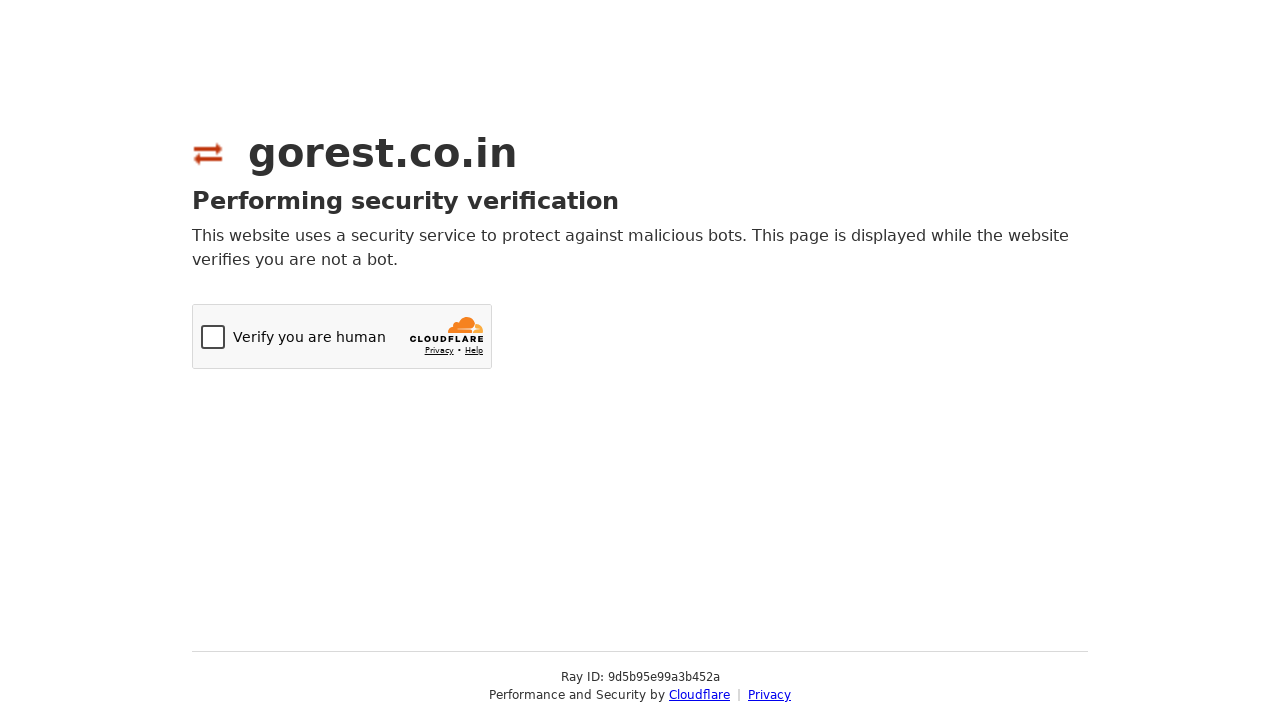

Navigated to GoRest API homepage
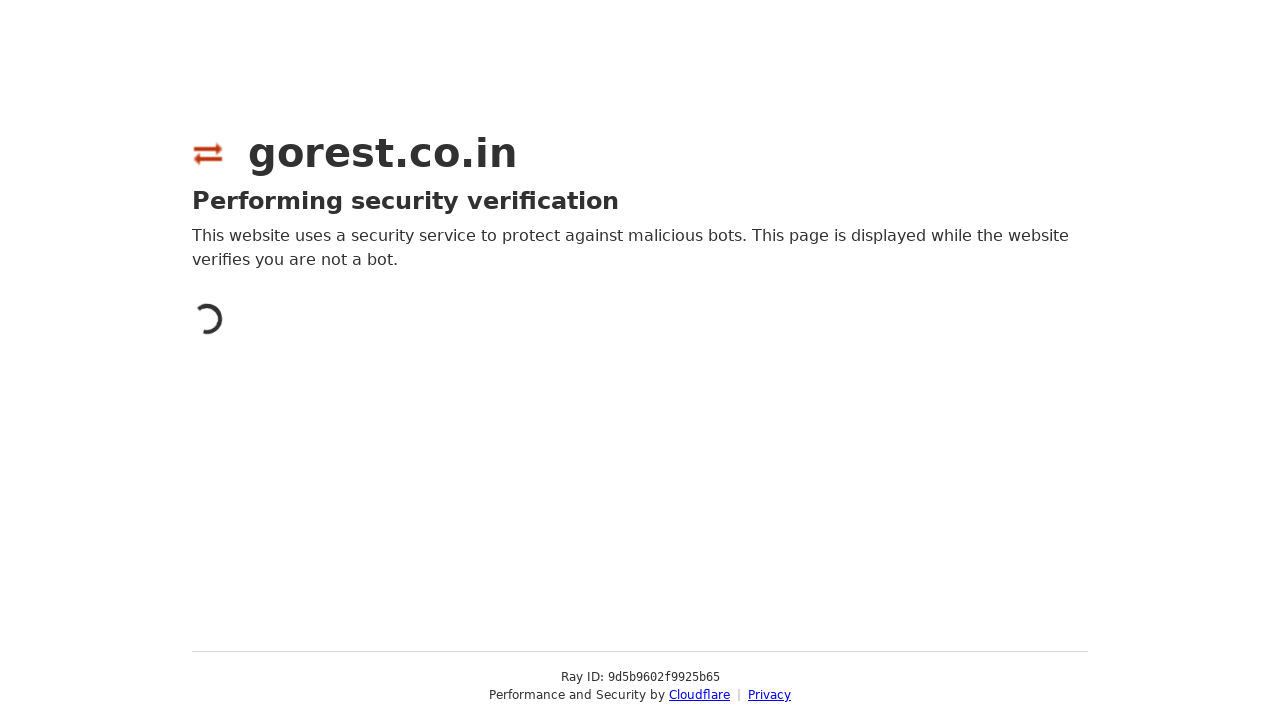

Waited for page DOM to be fully loaded
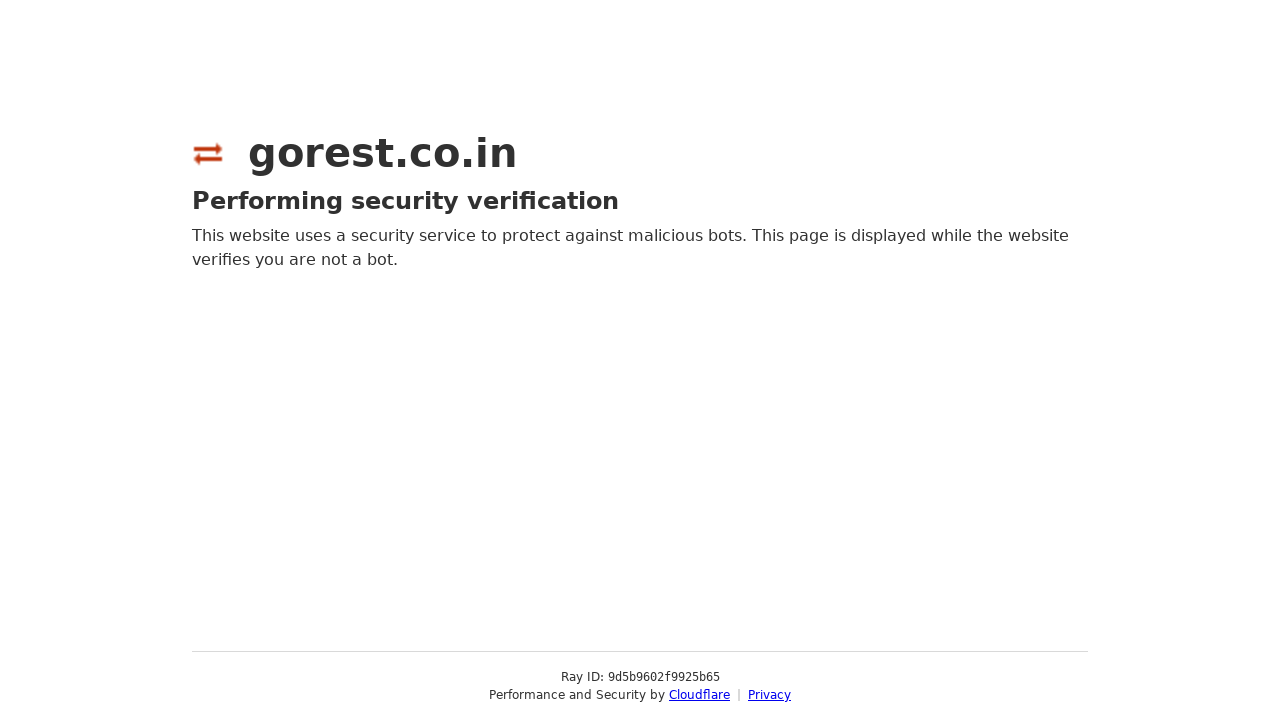

Verified page title is present and page loaded successfully
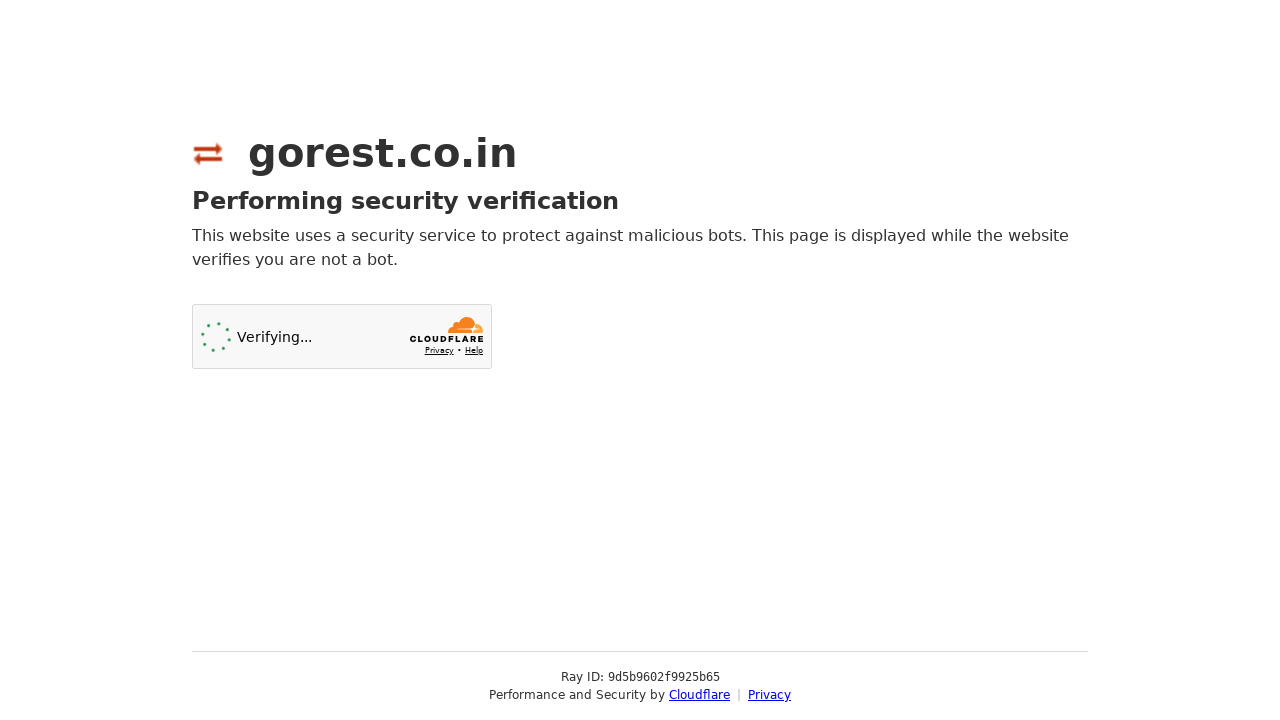

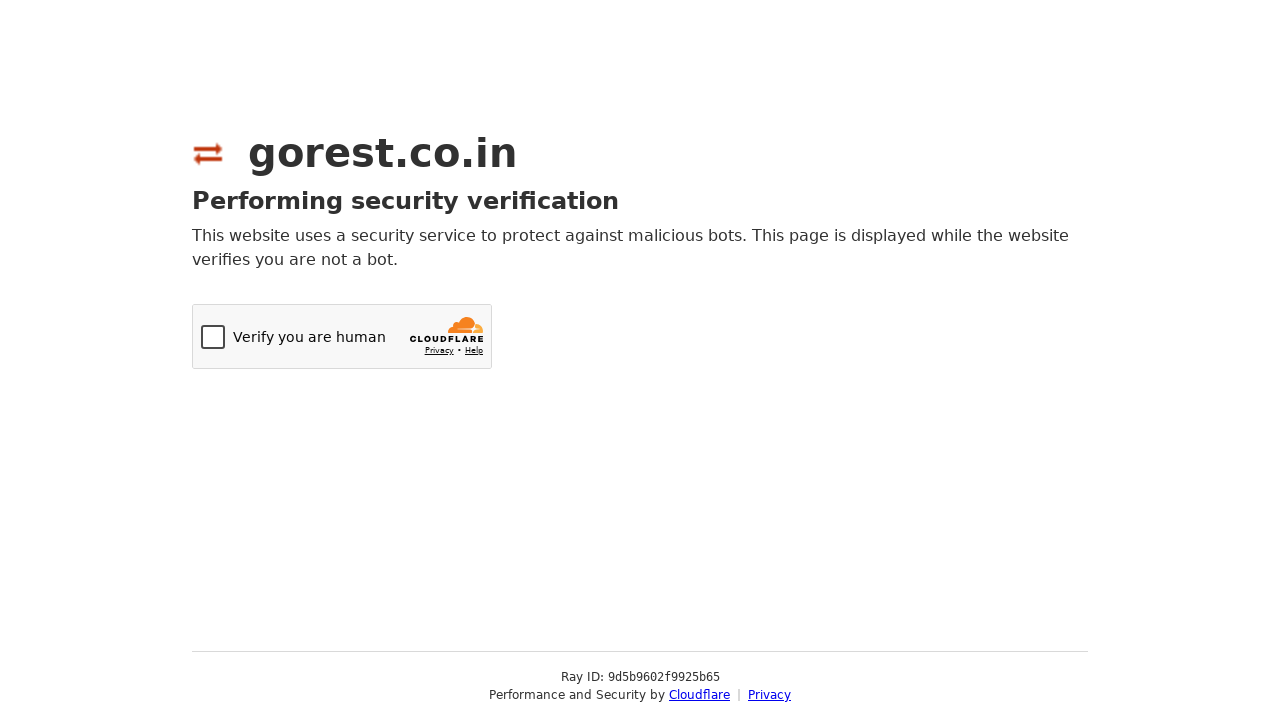